Tests dragging an element by offset coordinates

Starting URL: https://demoqa.com/dragabble

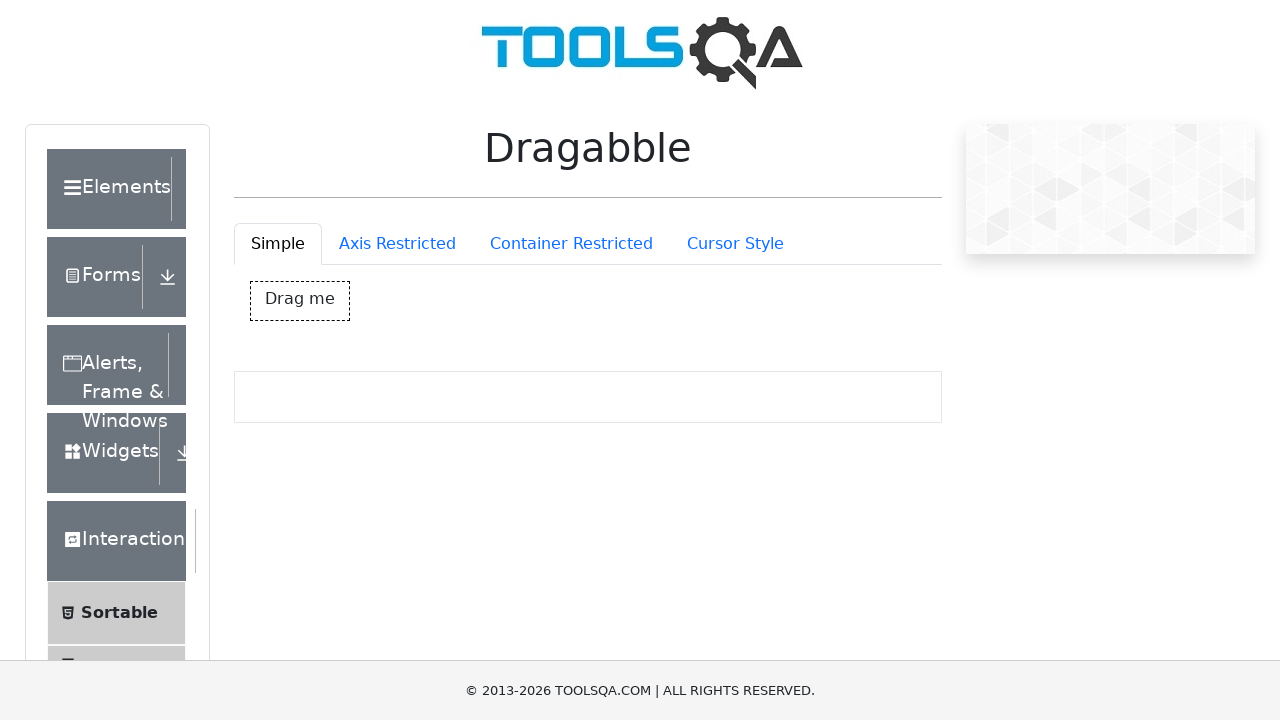

Located draggable element with id 'dragBox'
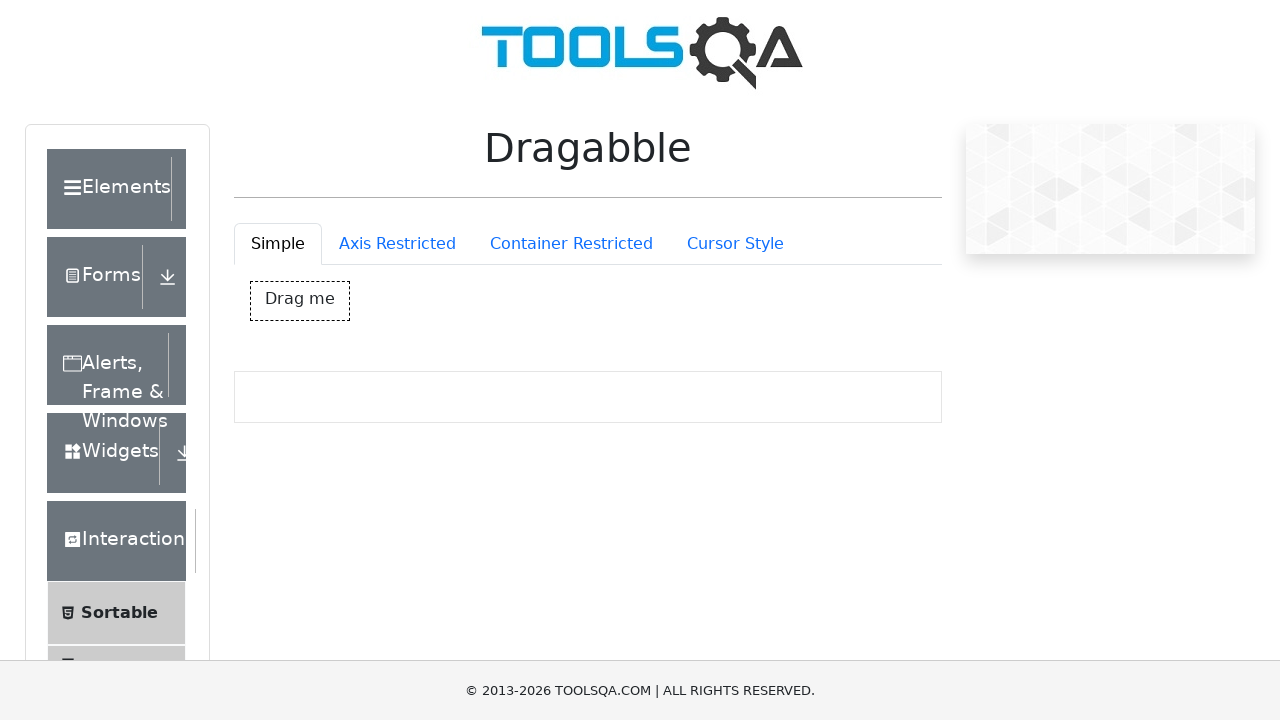

Retrieved bounding box coordinates of draggable element
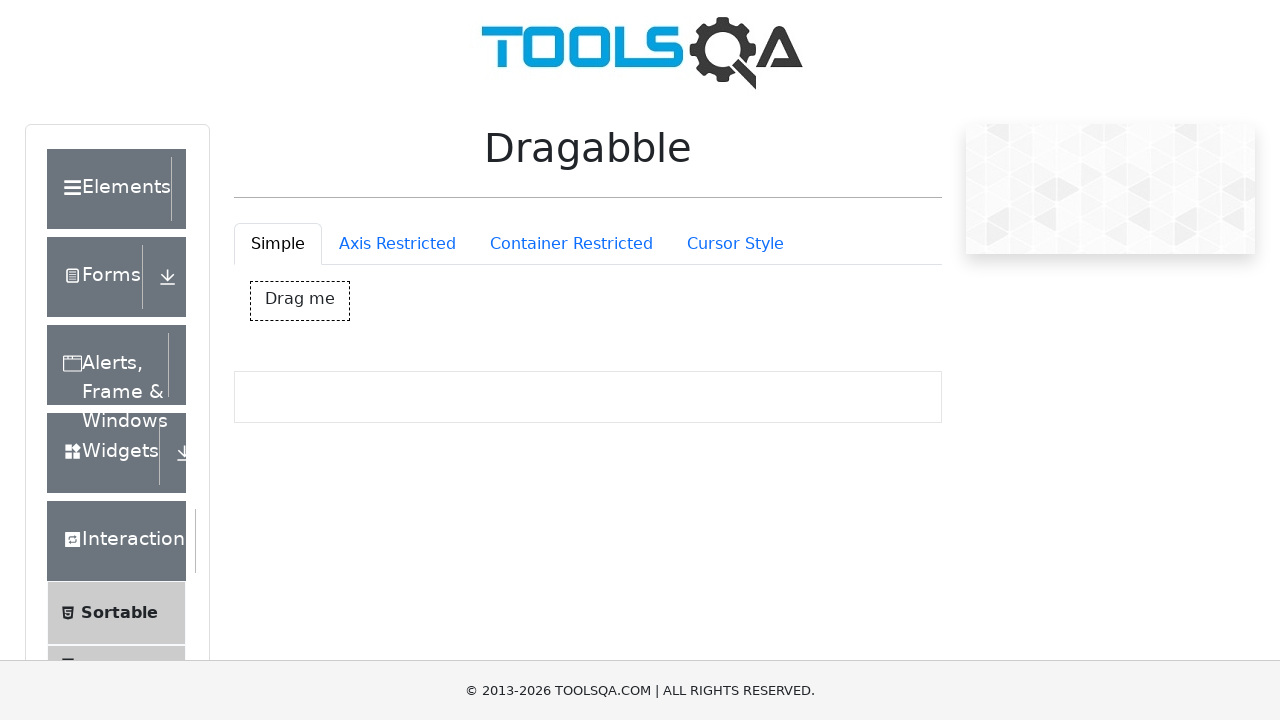

Moved mouse to center of draggable element at (300, 301)
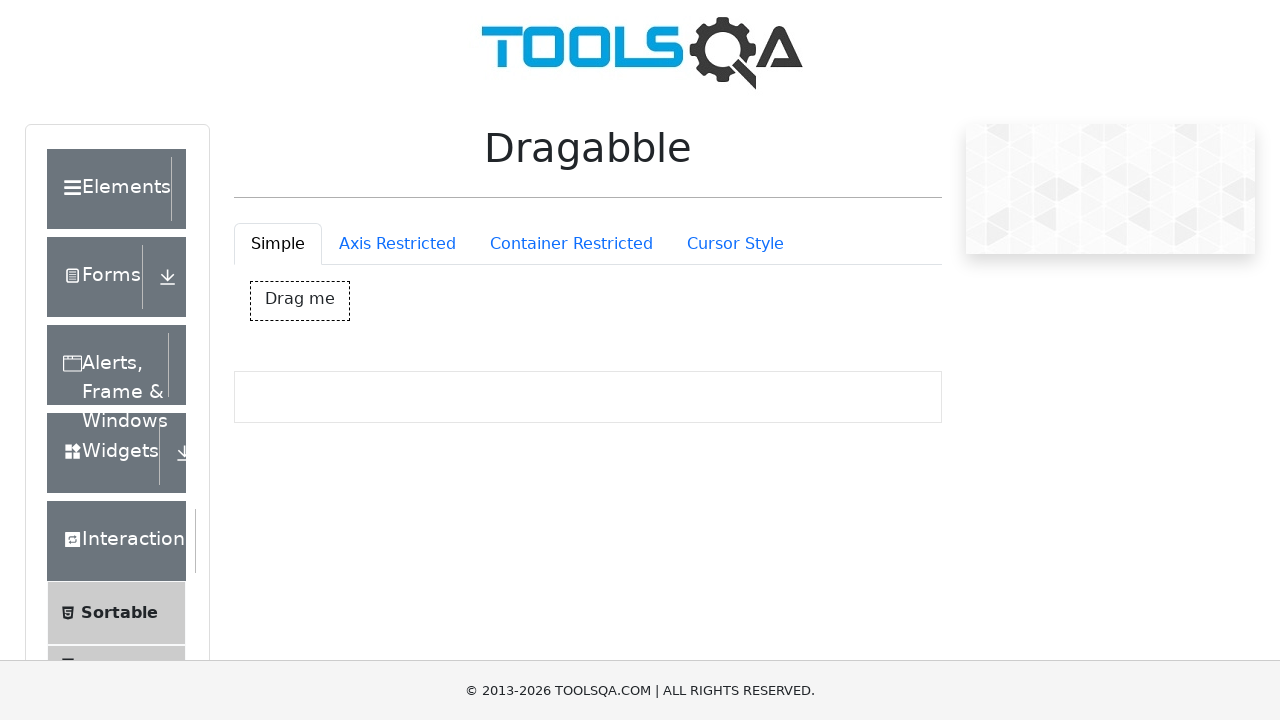

Pressed mouse button down on draggable element at (300, 301)
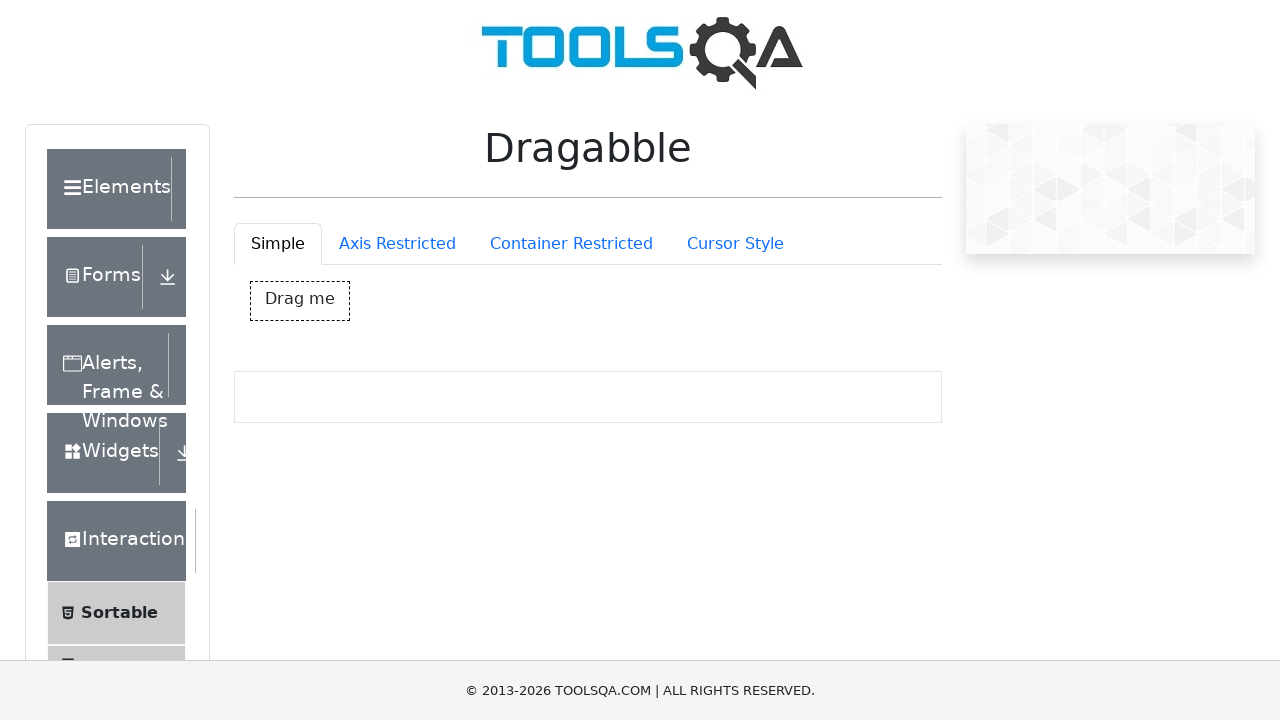

Dragged element 50 pixels right and 100 pixels down at (350, 401)
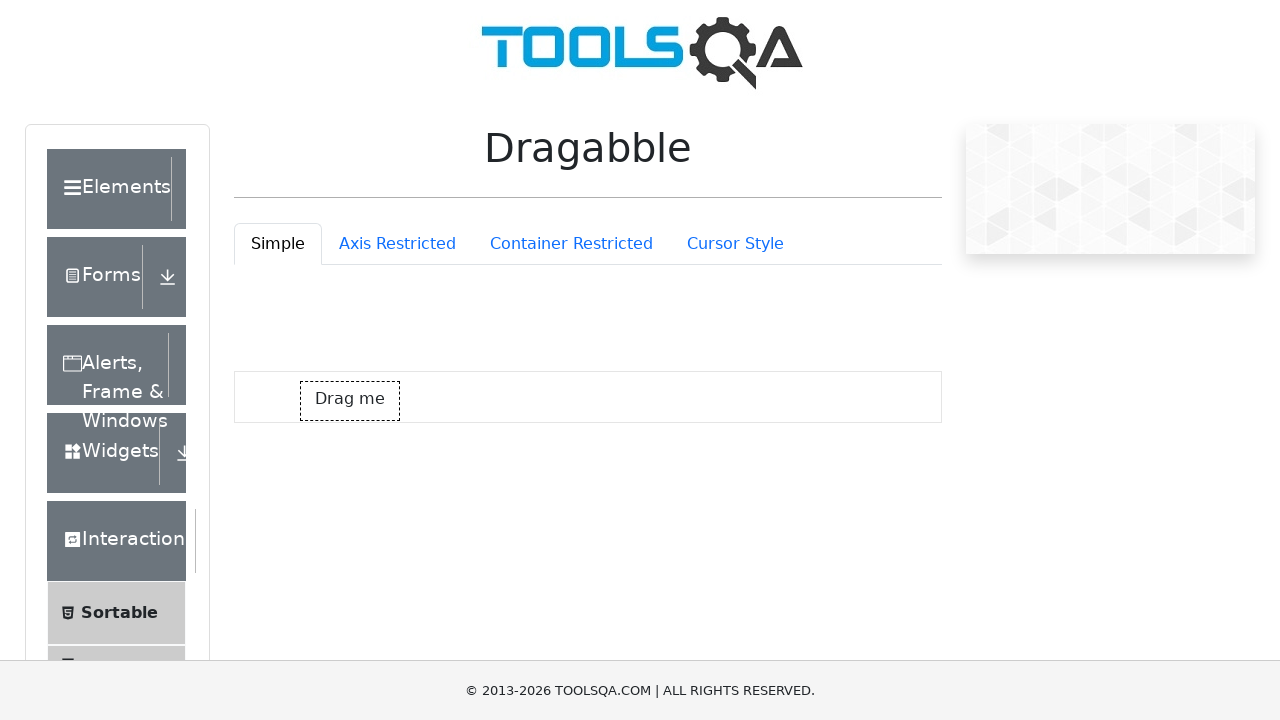

Released mouse button to complete drag operation at (350, 401)
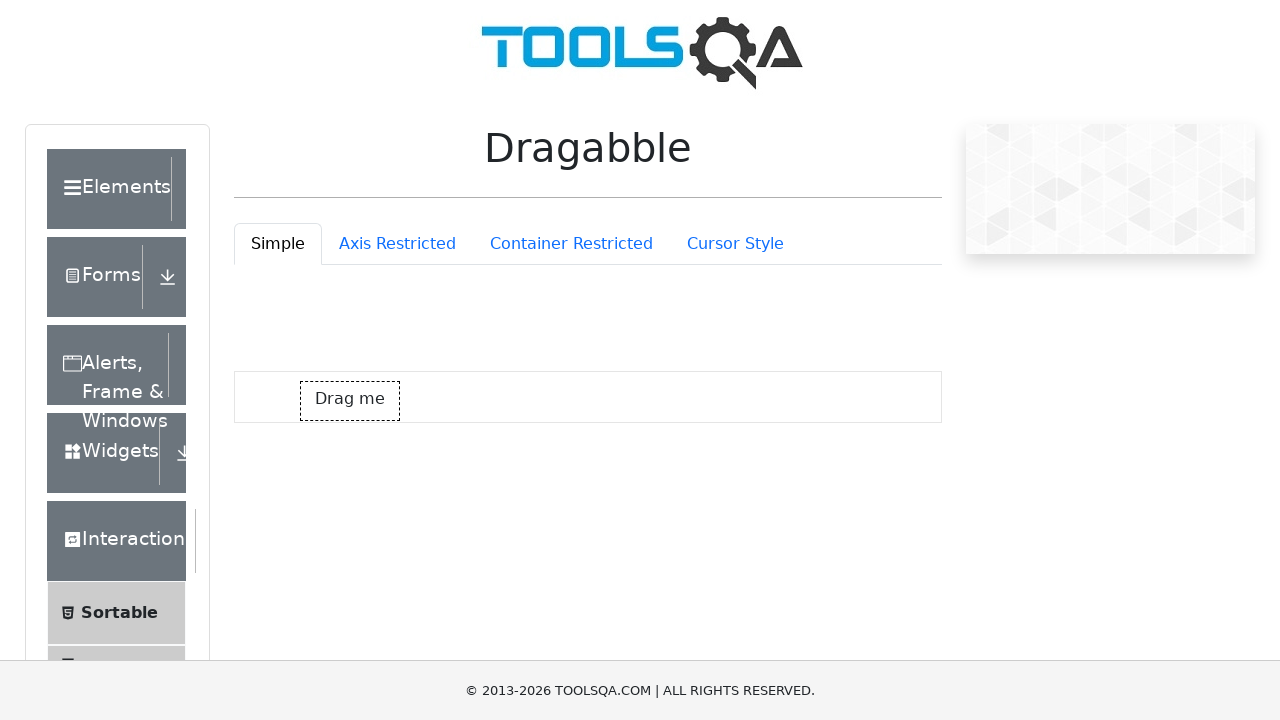

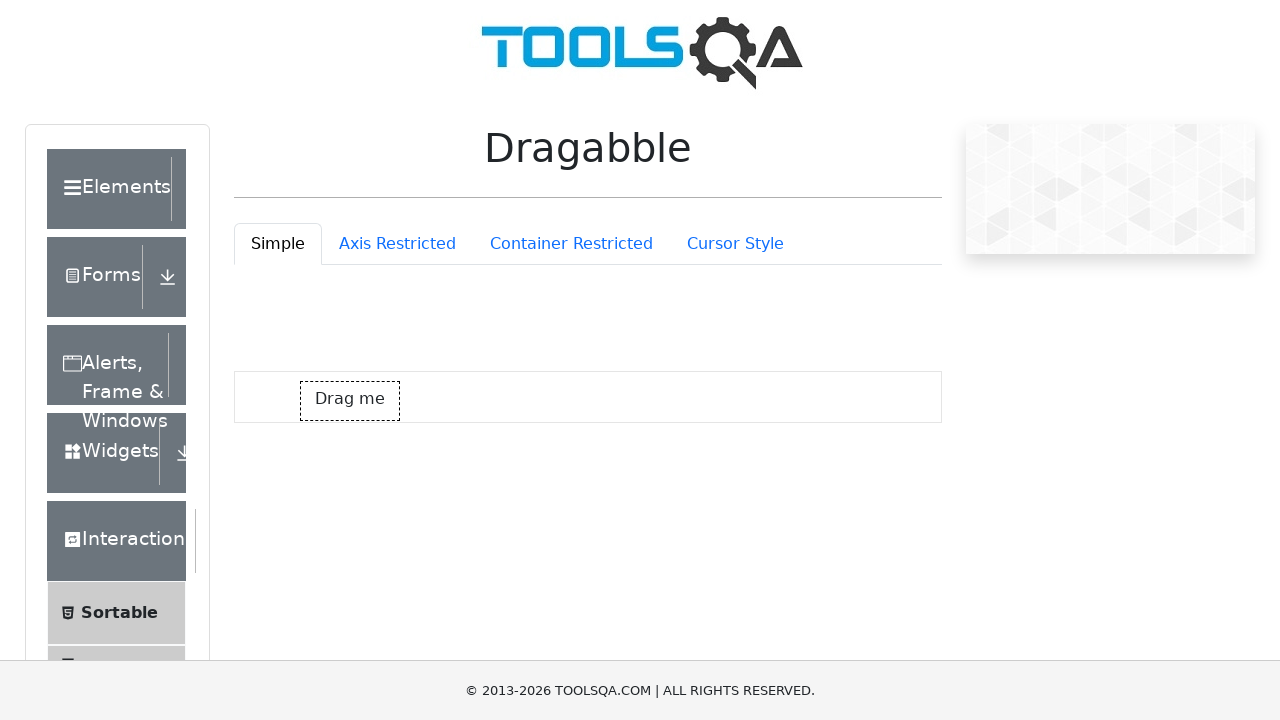